Tests that the counter displays the current number of todo items as they are added

Starting URL: https://demo.playwright.dev/todomvc

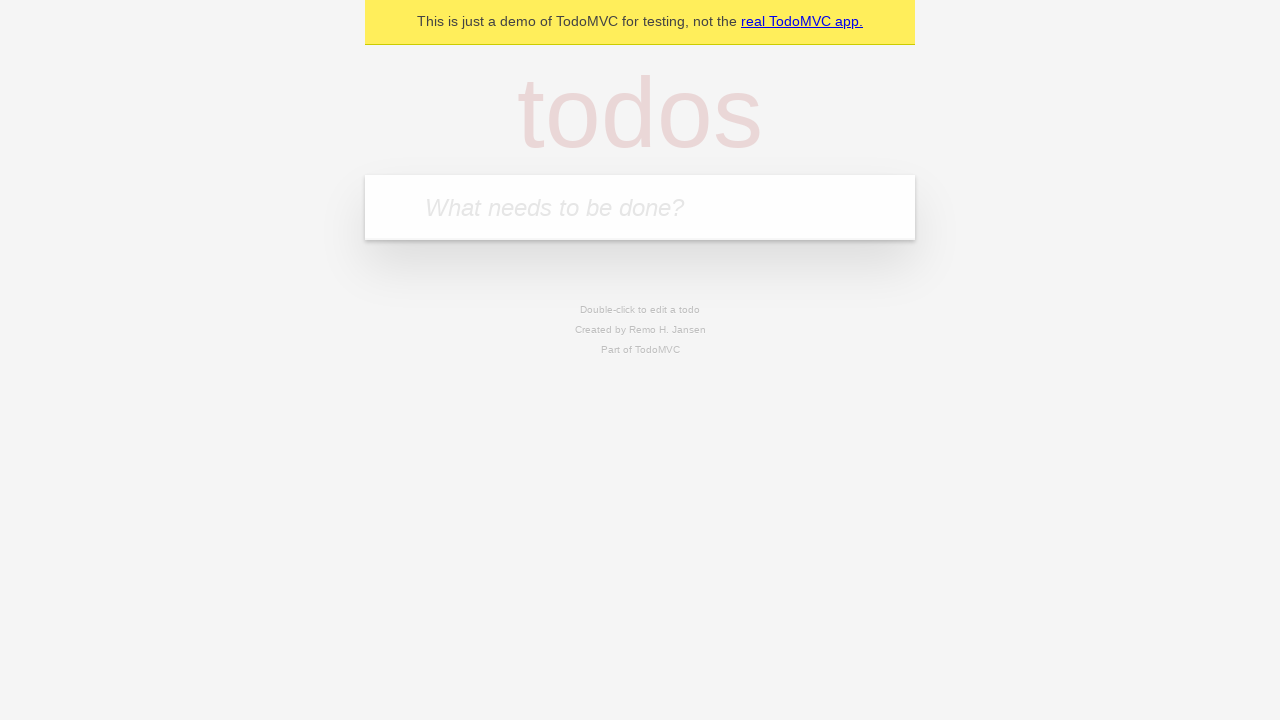

Filled todo input with 'buy some cheese' on internal:attr=[placeholder="What needs to be done?"i]
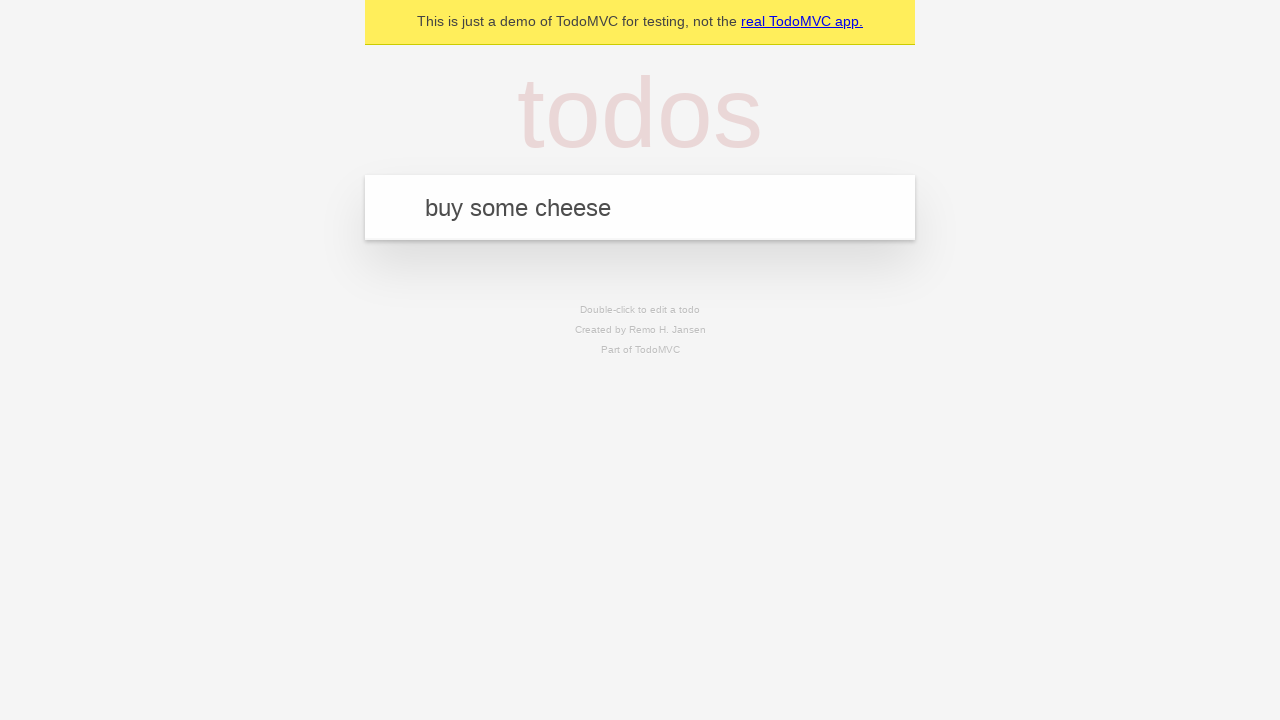

Pressed Enter to add first todo item on internal:attr=[placeholder="What needs to be done?"i]
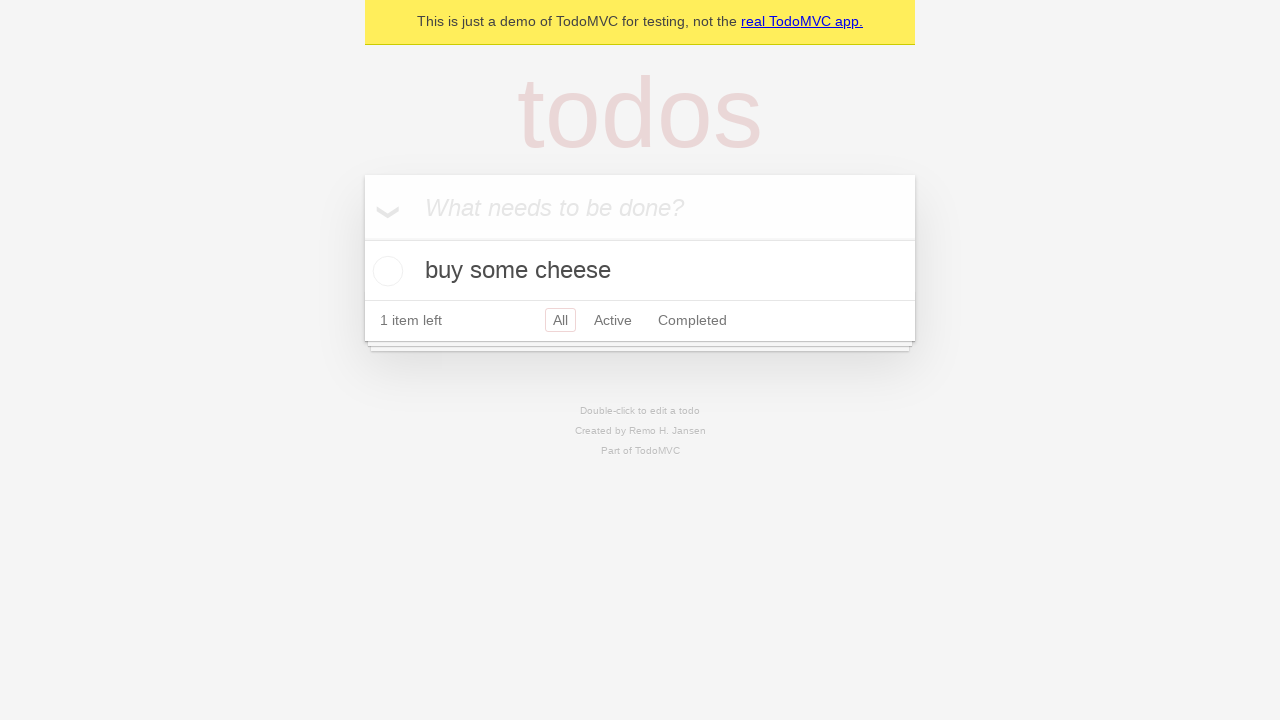

Todo counter now displays 1 item
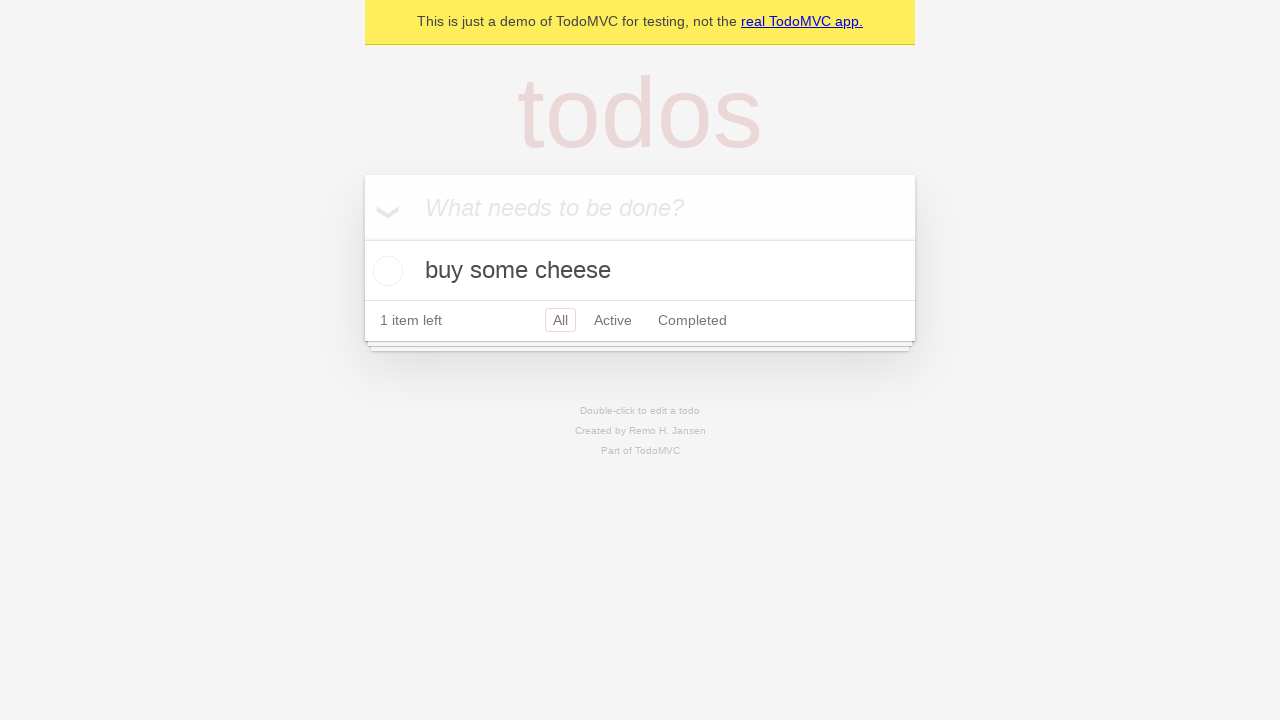

Filled todo input with 'feed the cat' on internal:attr=[placeholder="What needs to be done?"i]
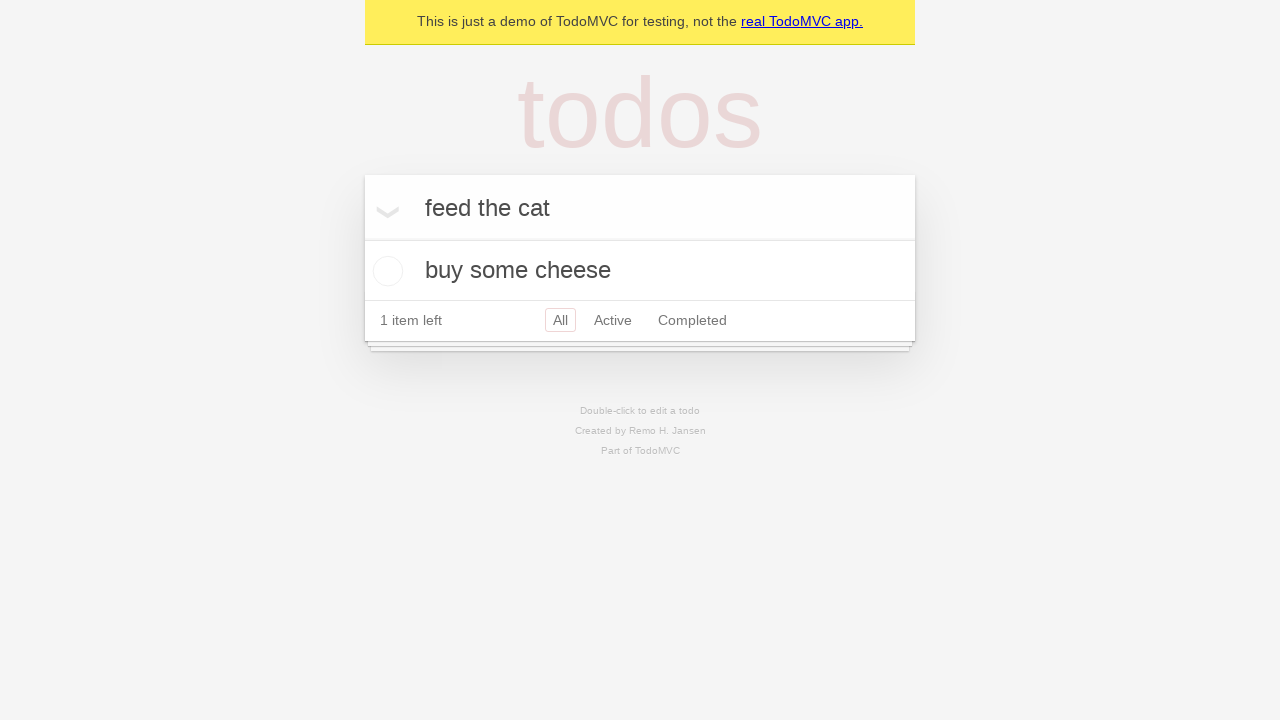

Pressed Enter to add second todo item on internal:attr=[placeholder="What needs to be done?"i]
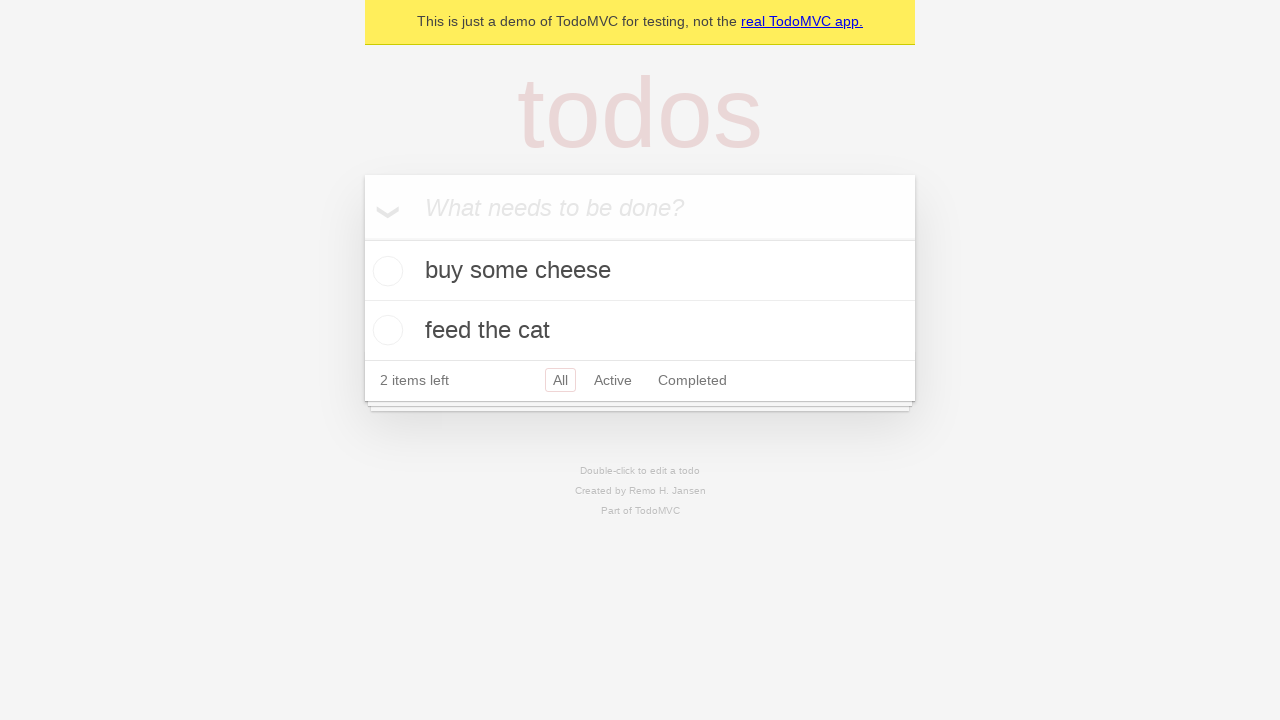

Todo counter now displays 2 items
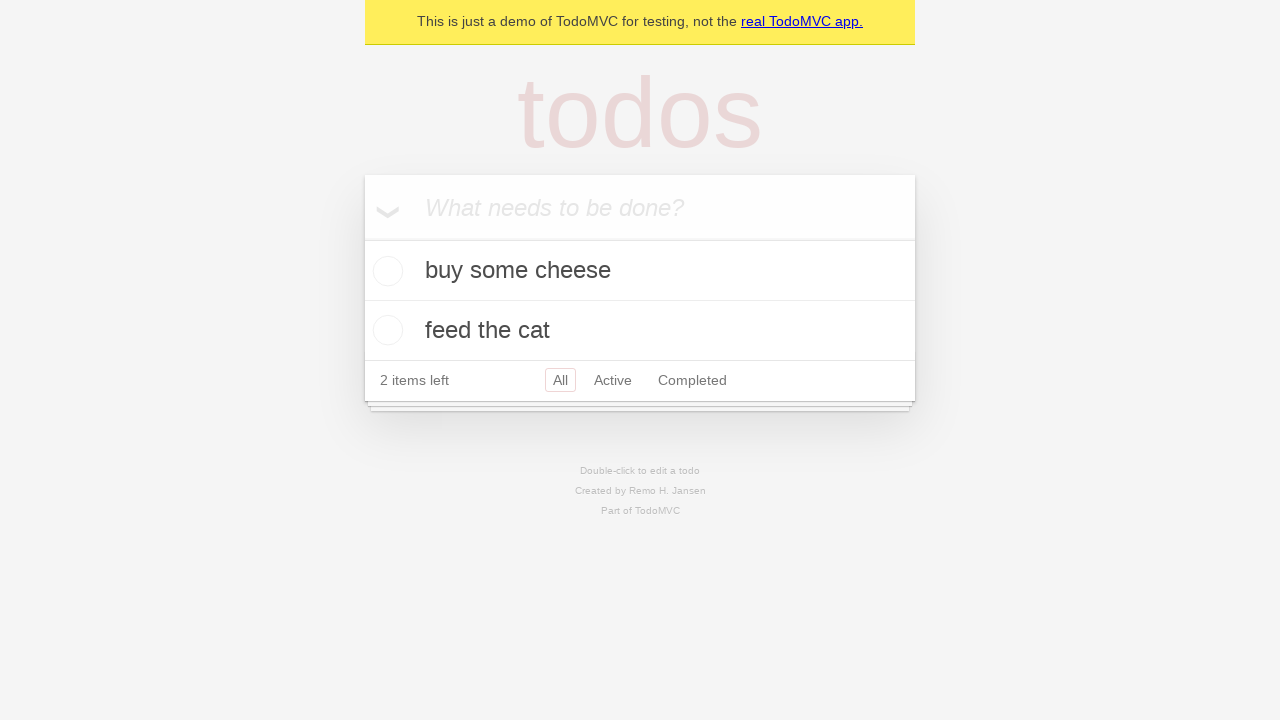

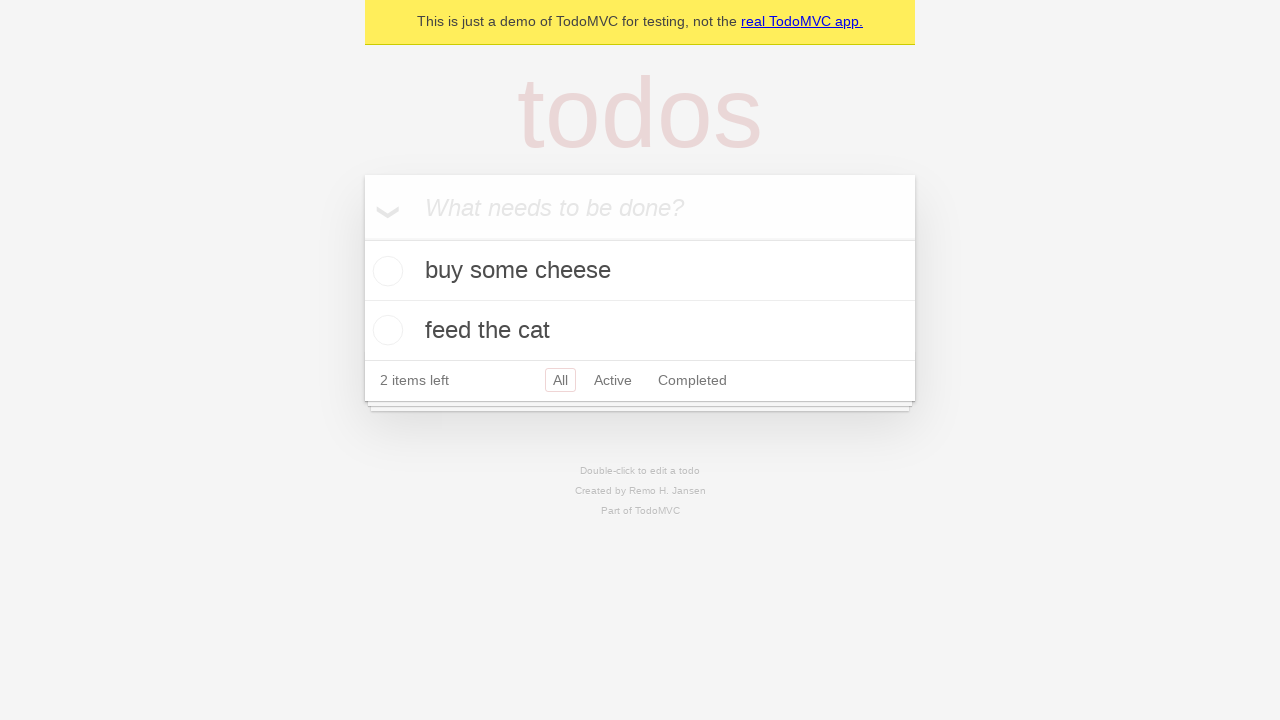